Tests web table functionality by deleting existing records and adding new staff records through a modal form

Starting URL: https://demoqa.com/webtables

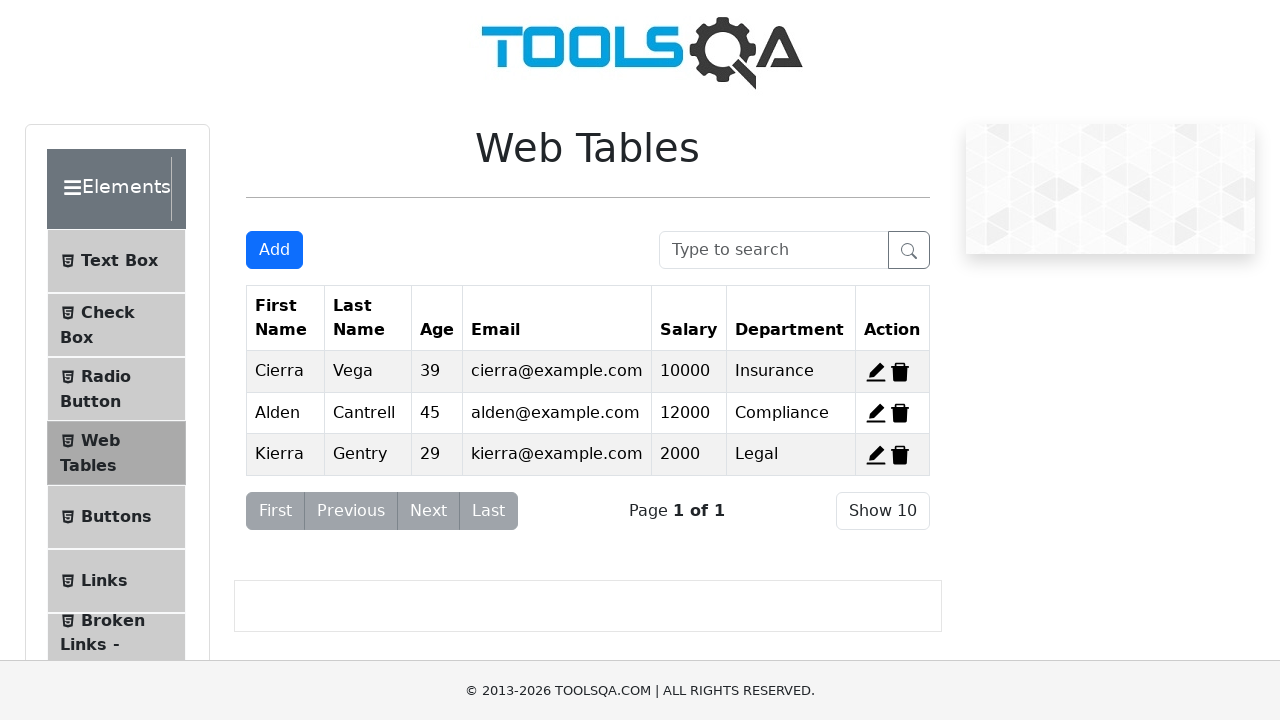

Retrieved all delete button elements from the web table
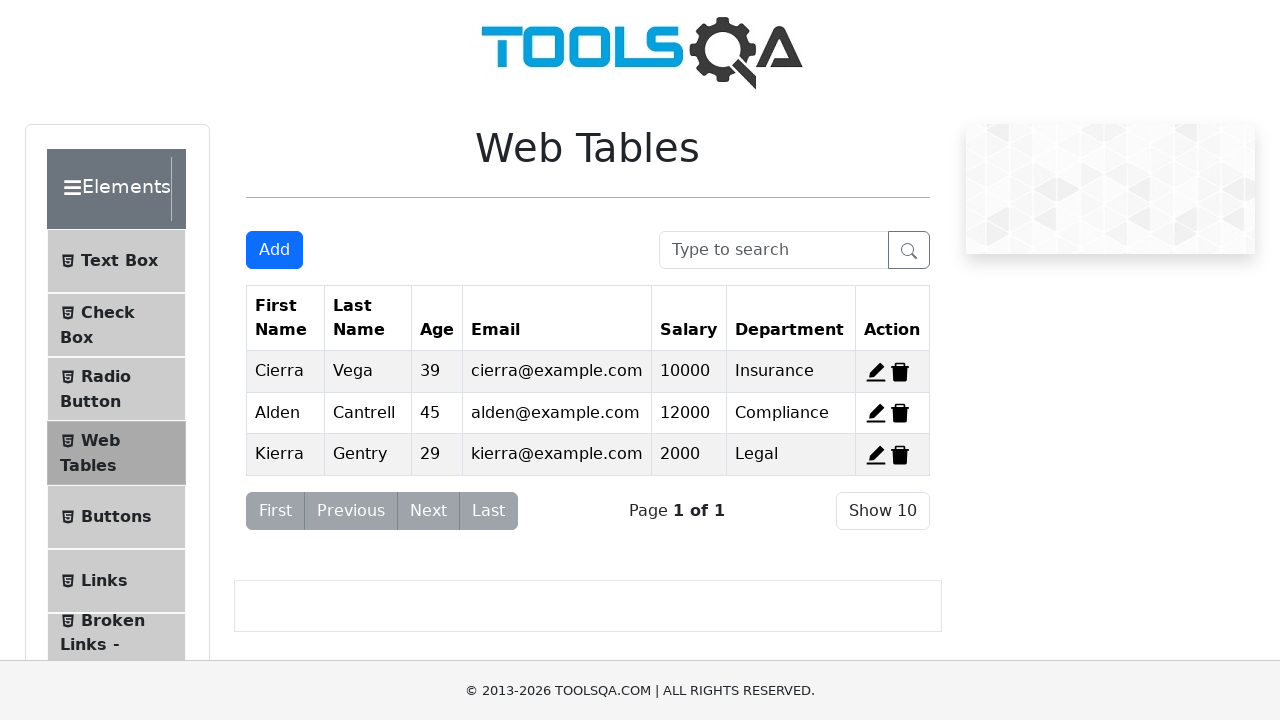

Deleted record 1 from the web table at (900, 372) on #delete-record-1
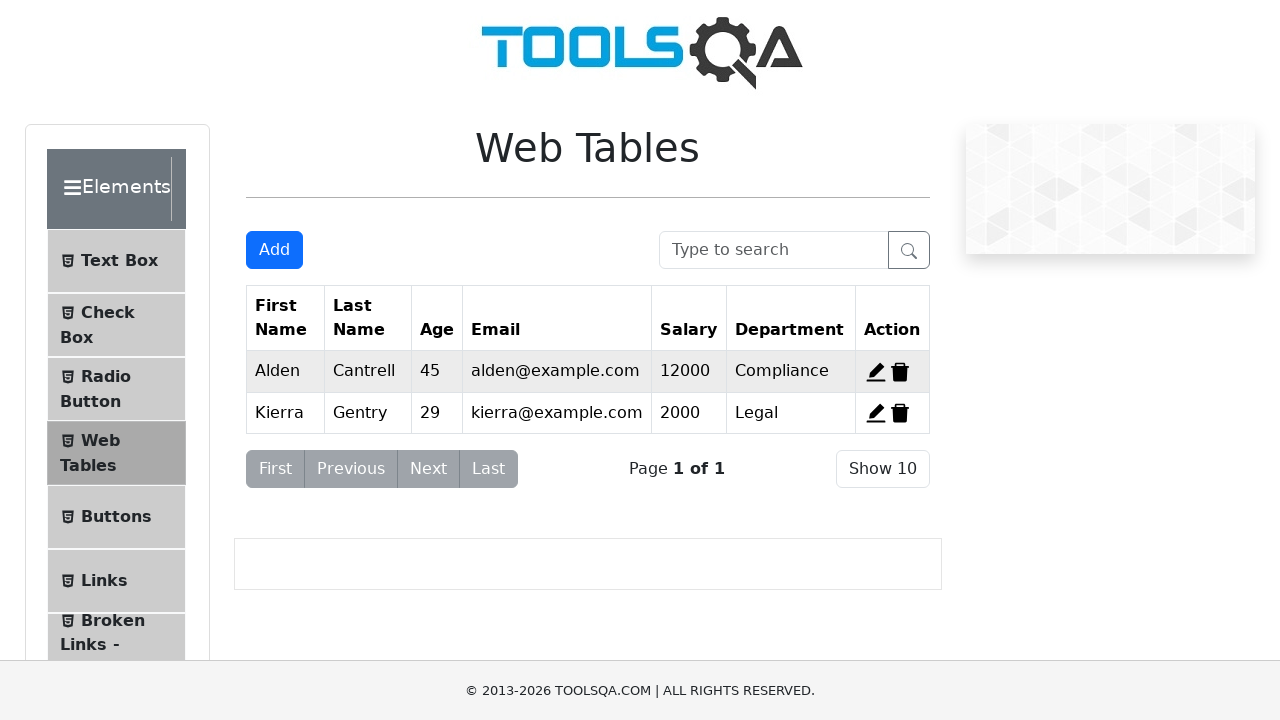

Deleted record 2 from the web table at (900, 372) on #delete-record-2
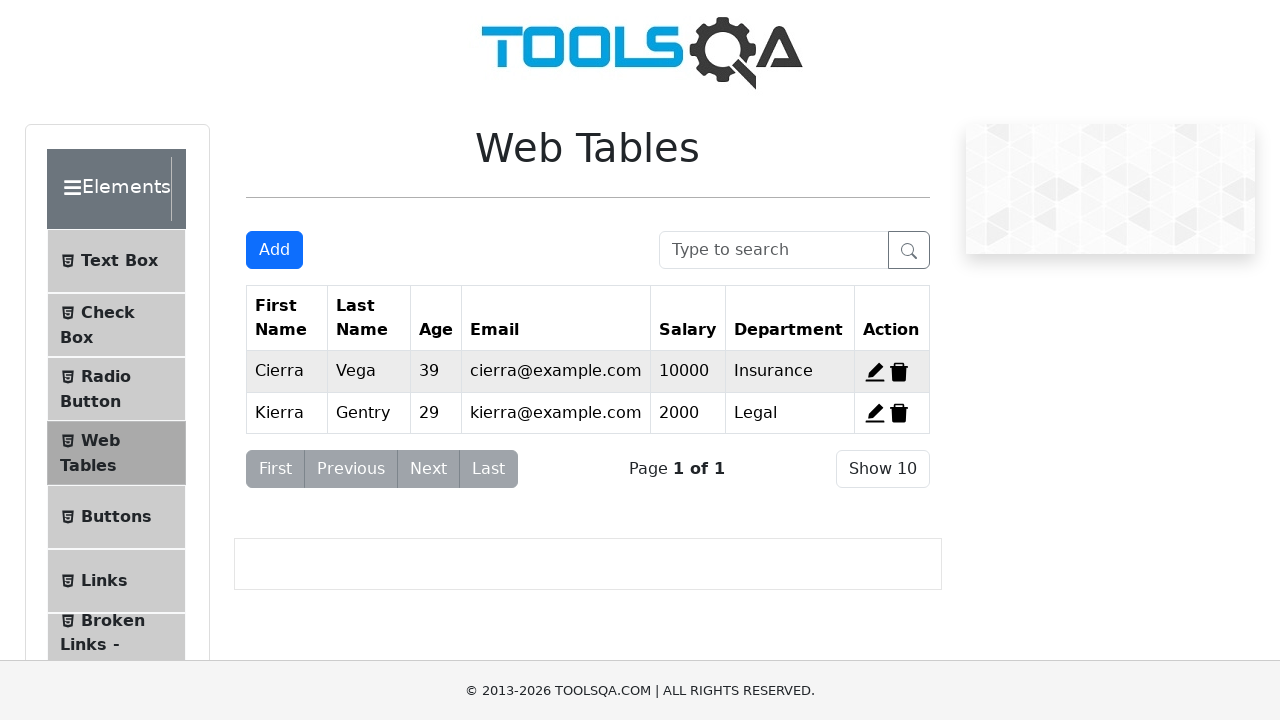

Deleted record 3 from the web table at (899, 413) on #delete-record-3
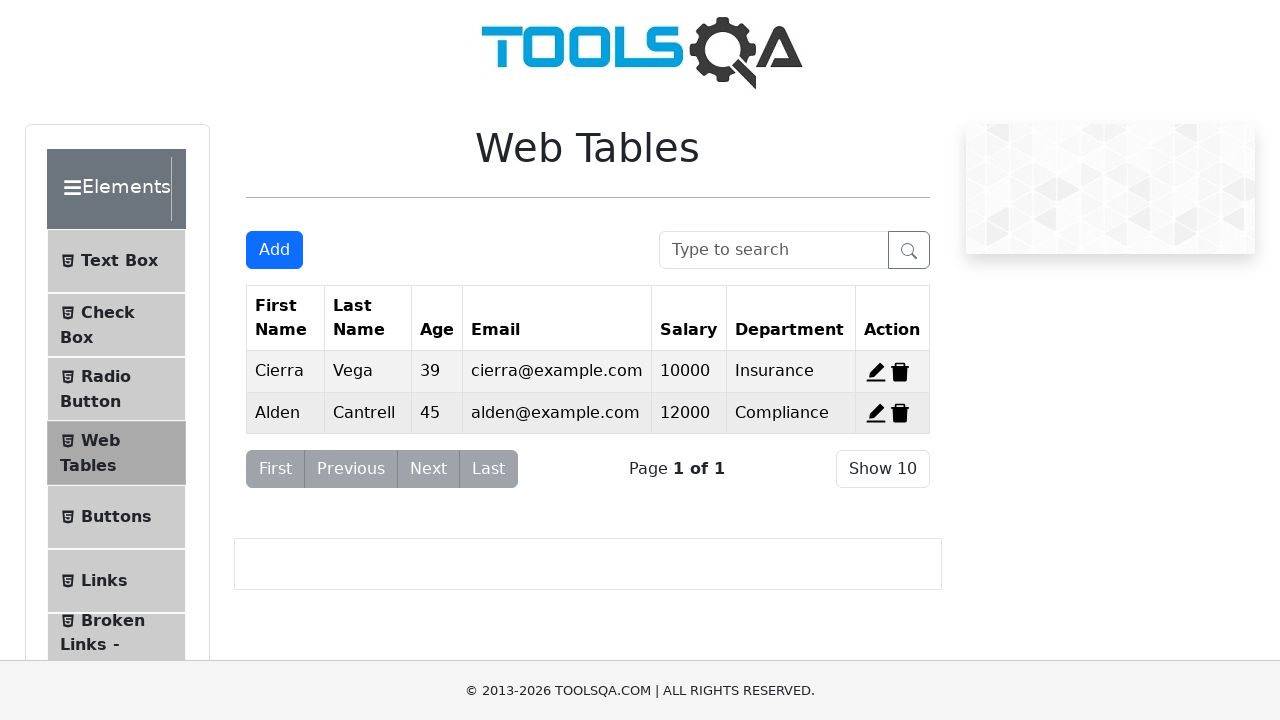

Clicked 'Add New Record' button to add Ilham Apriansyah at (274, 250) on #addNewRecordButton
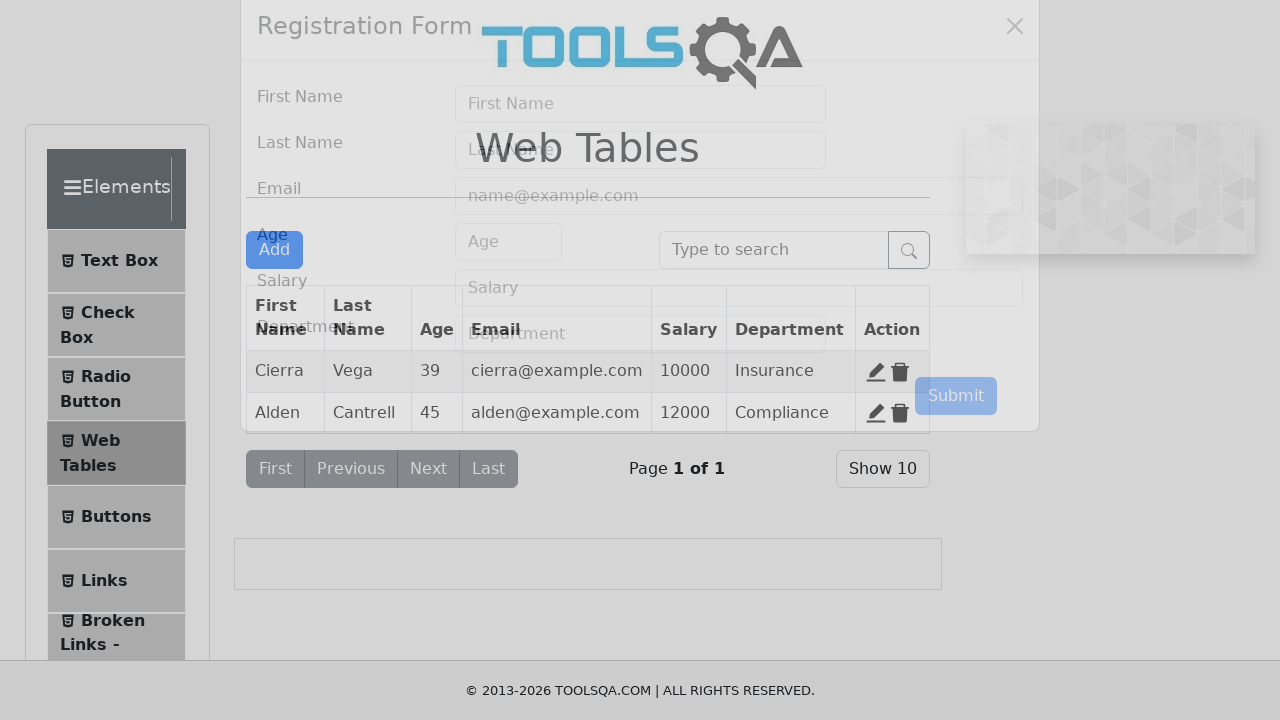

Modal form appeared and submit button is visible
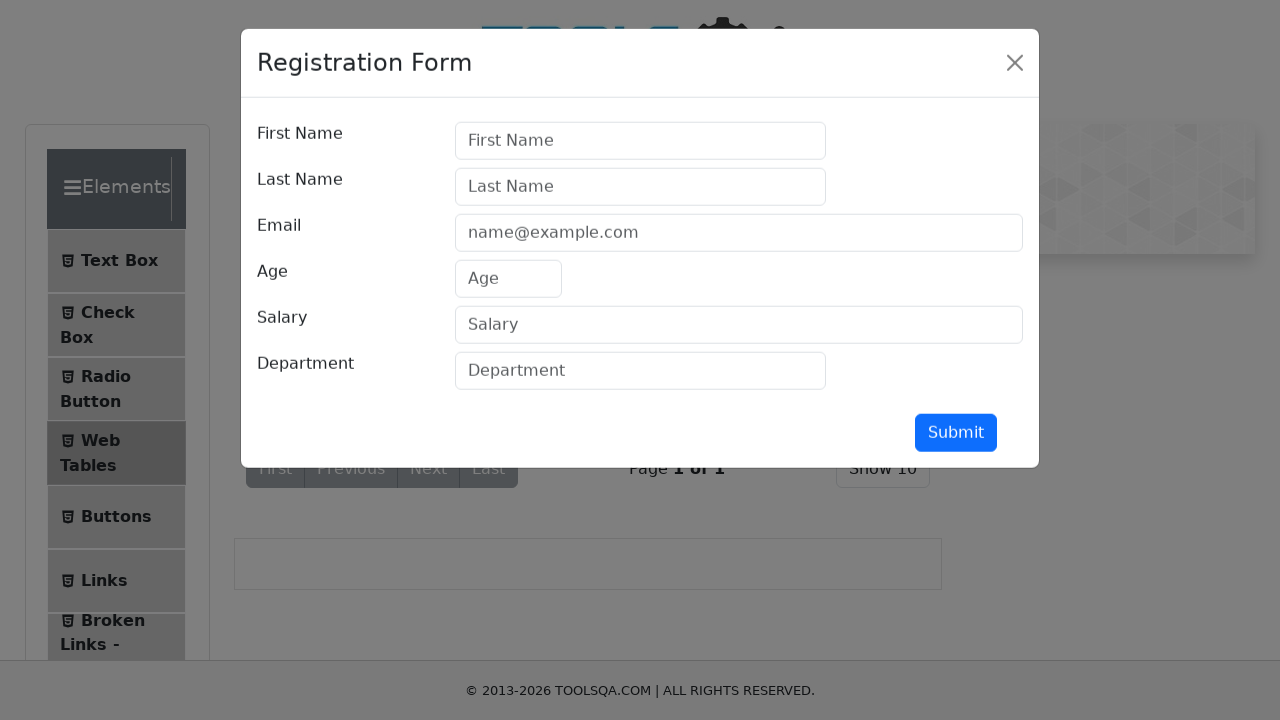

Filled first name field with 'Ilham' on #firstName
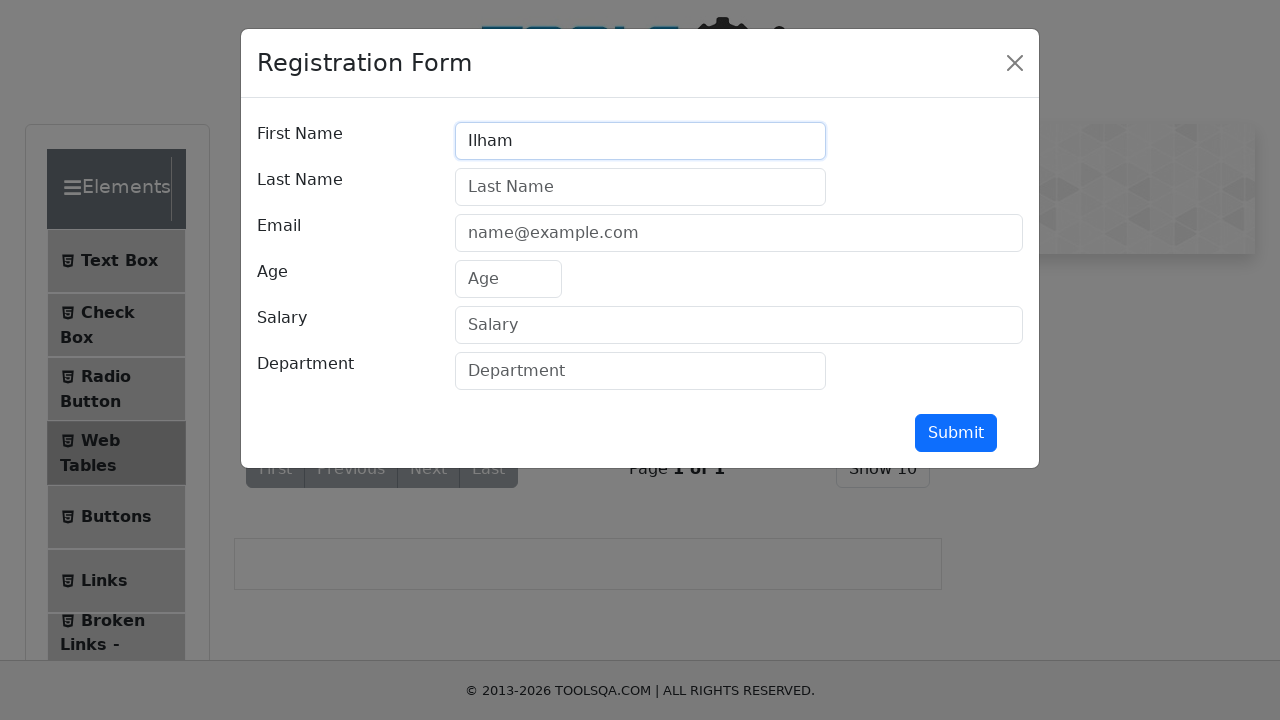

Filled last name field with 'Apriansyah' on #lastName
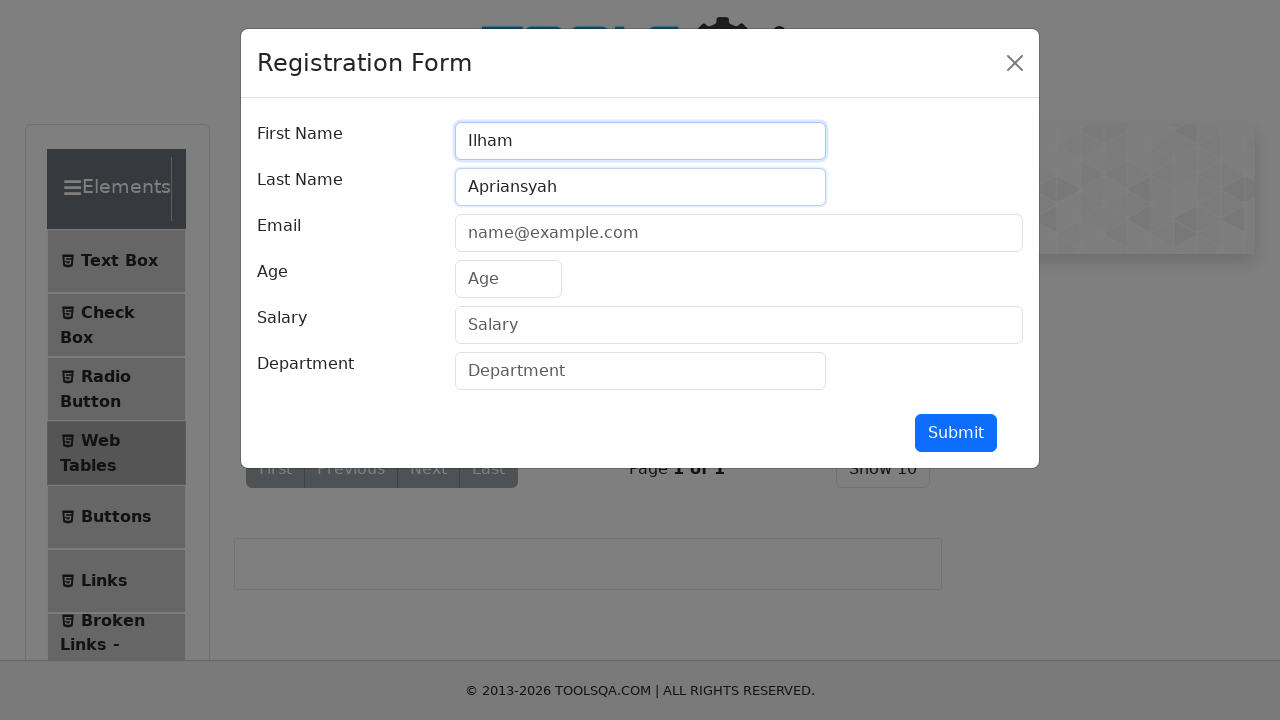

Filled email field with 'ilhamapriansyah@gmail.com' on #userEmail
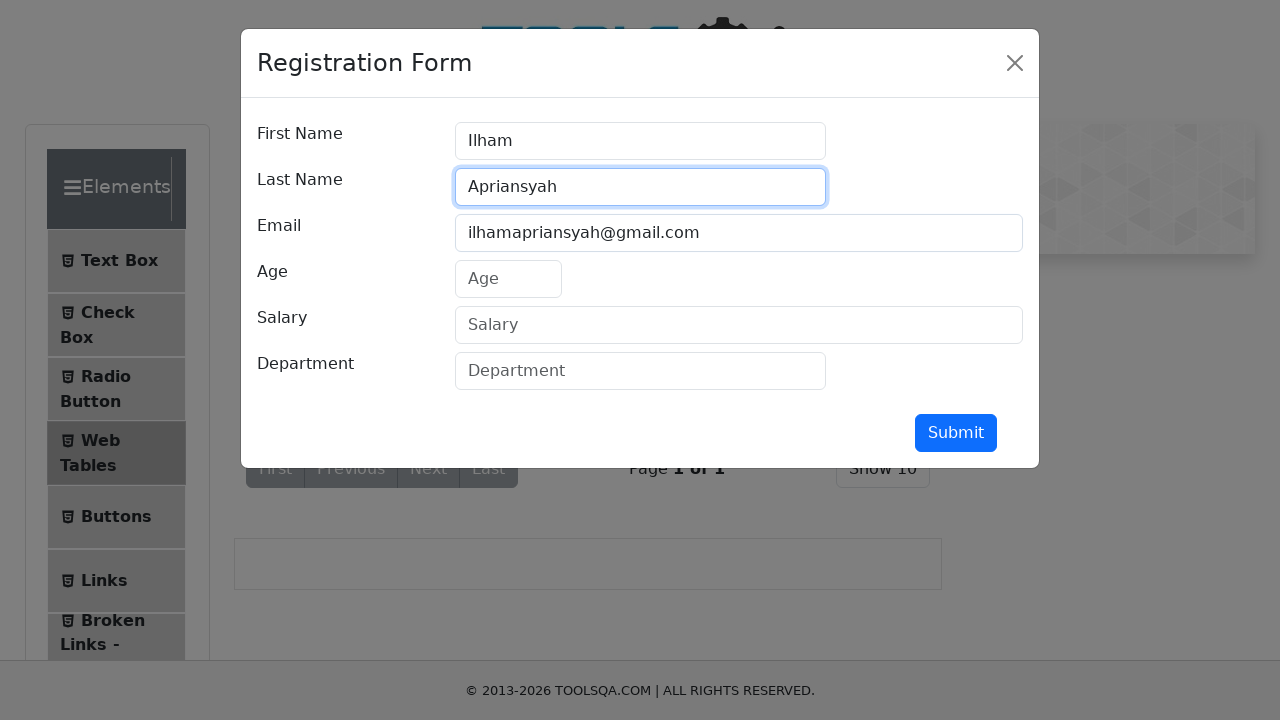

Filled age field with '26' on #age
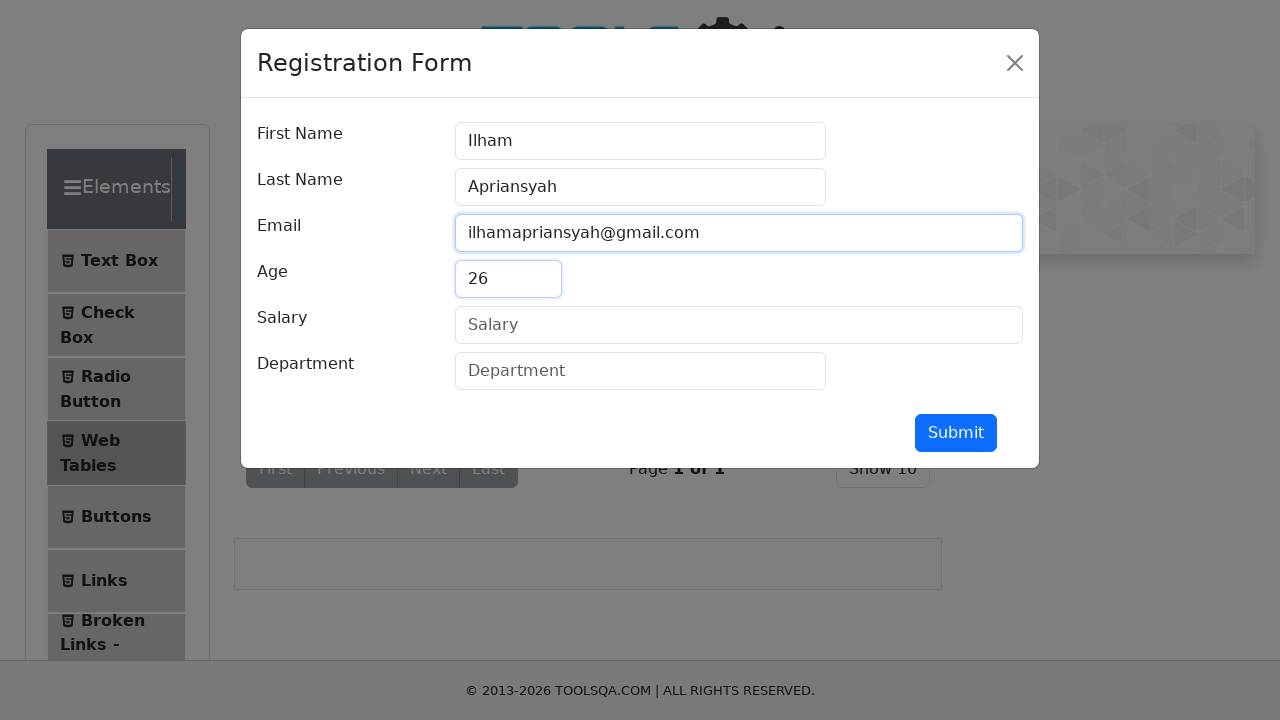

Filled salary field with '7000000' on #salary
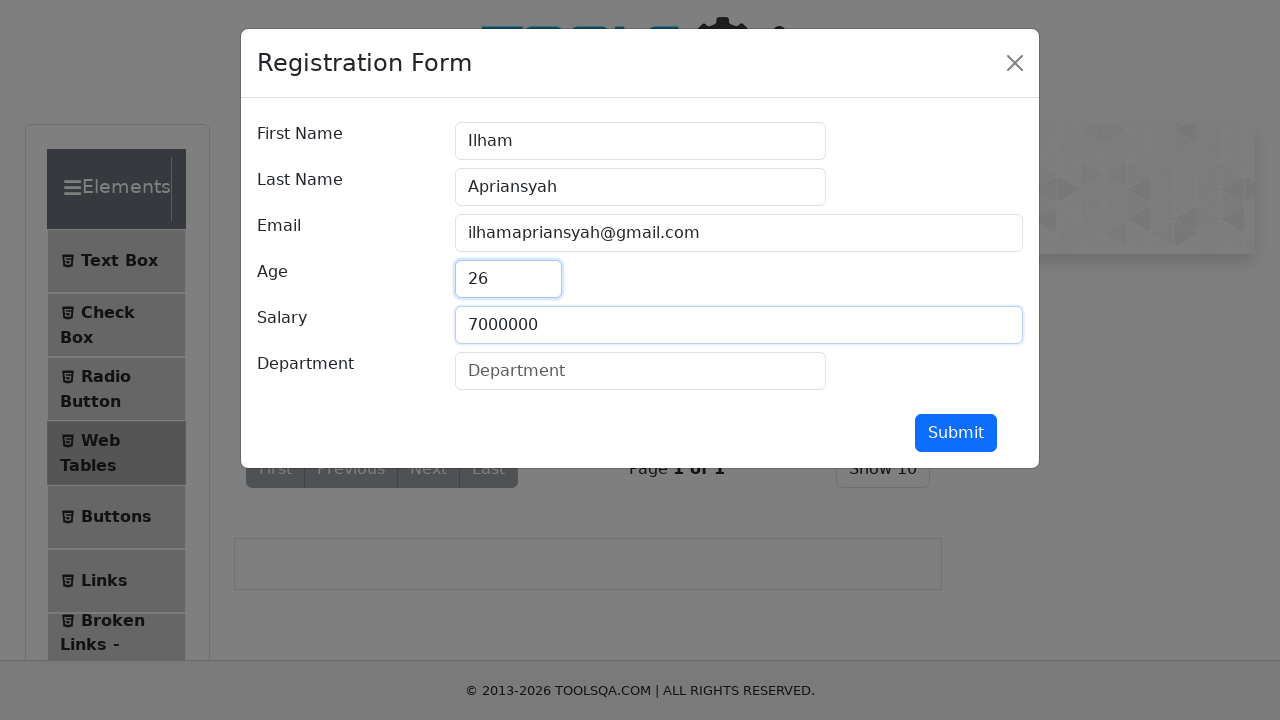

Filled department field with 'QA' on #department
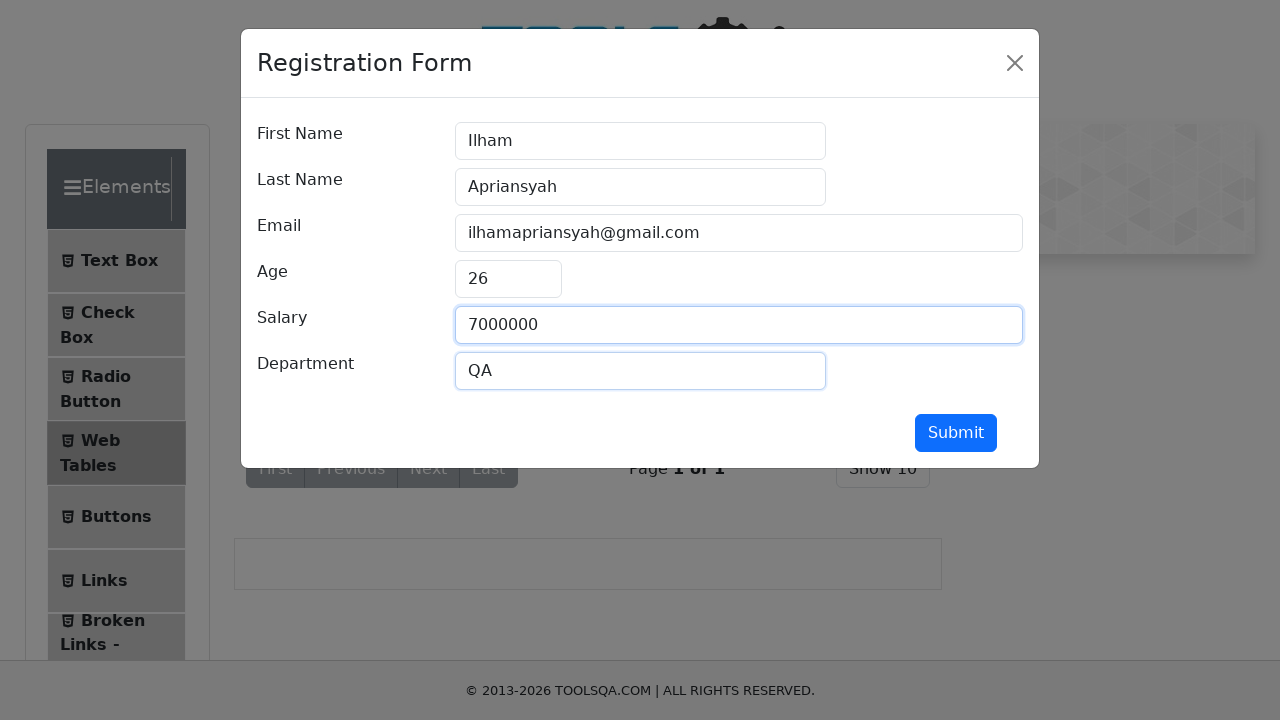

Submitted the form to add staff member Ilham Apriansyah at (956, 433) on #submit
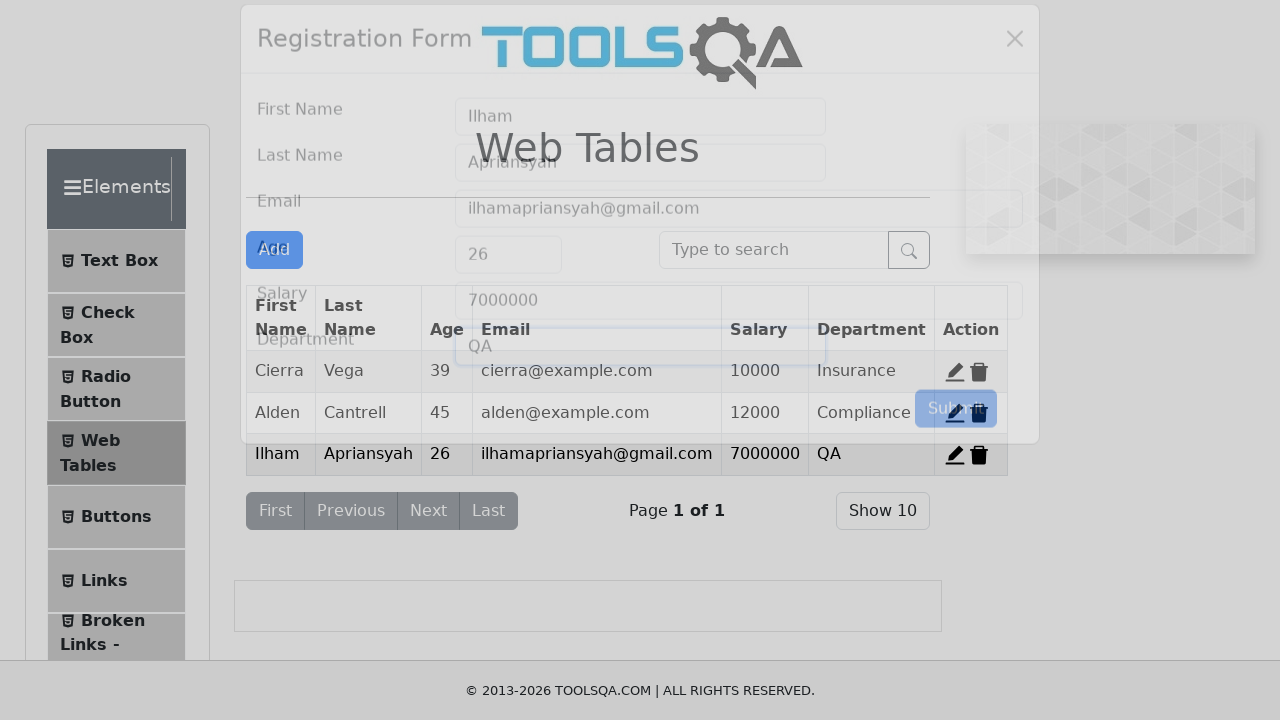

Clicked 'Add New Record' button to add Tri Handoko at (274, 250) on #addNewRecordButton
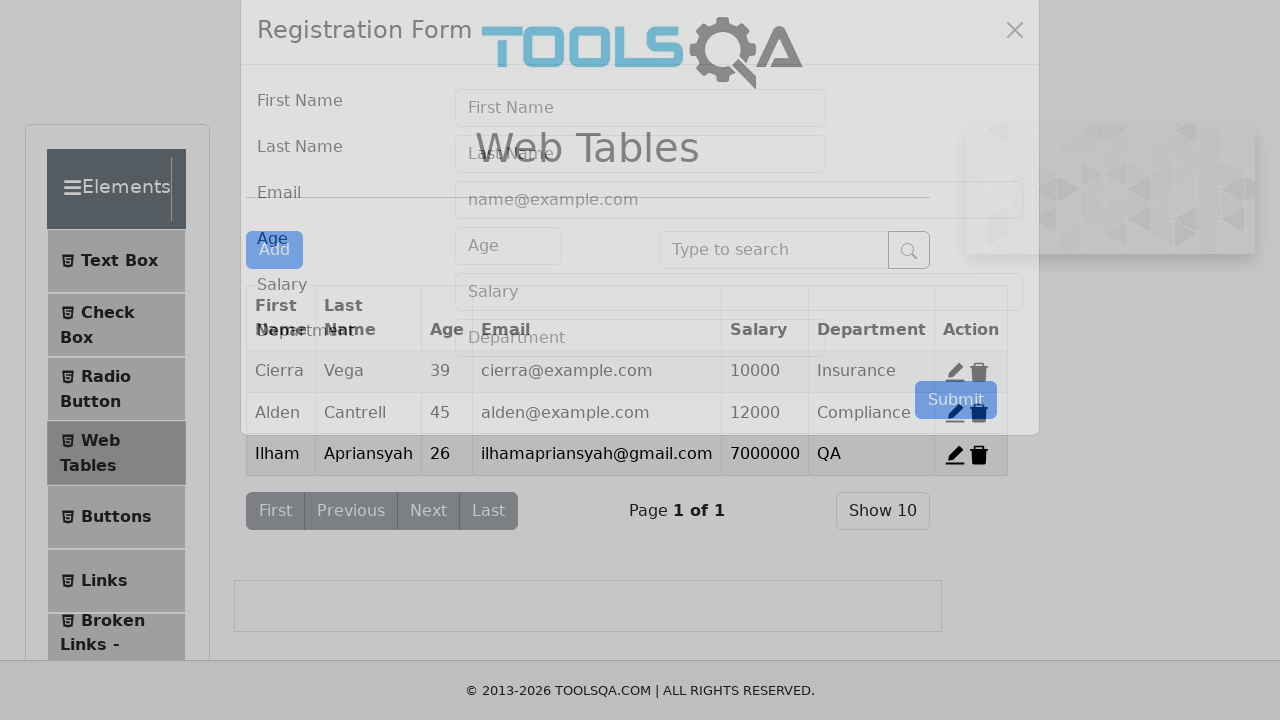

Modal form appeared and submit button is visible
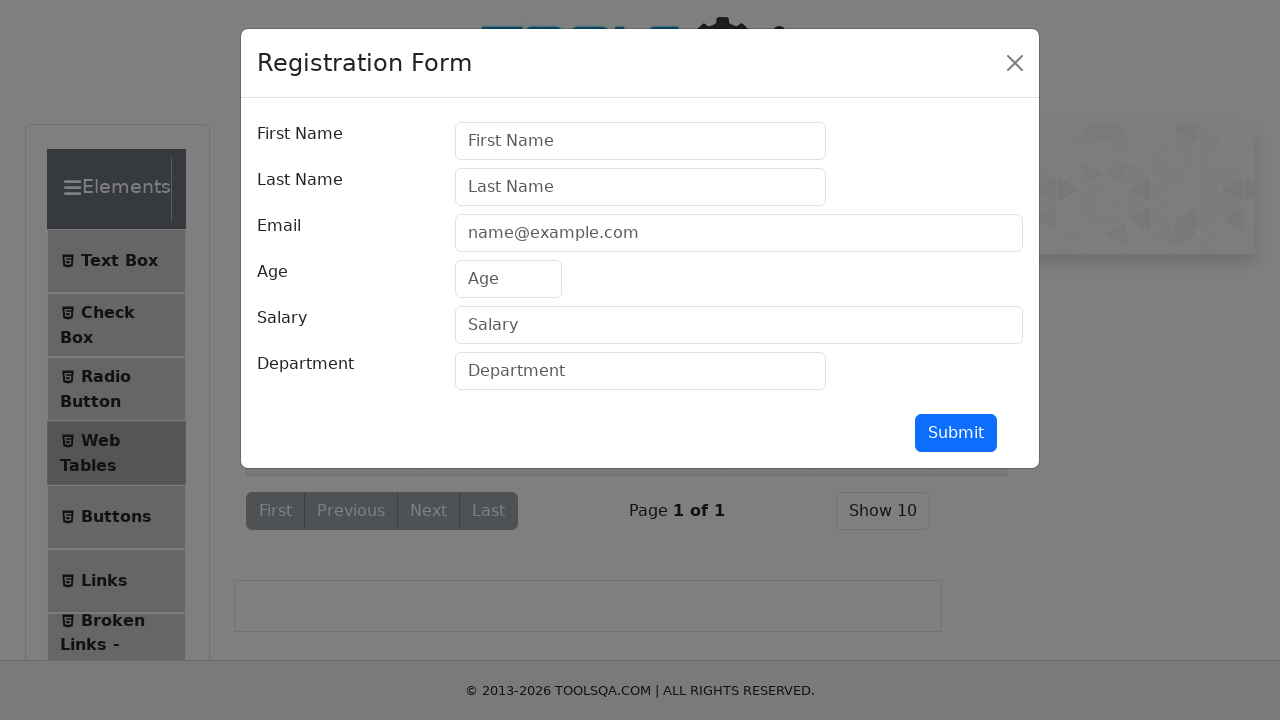

Filled first name field with 'Tri' on #firstName
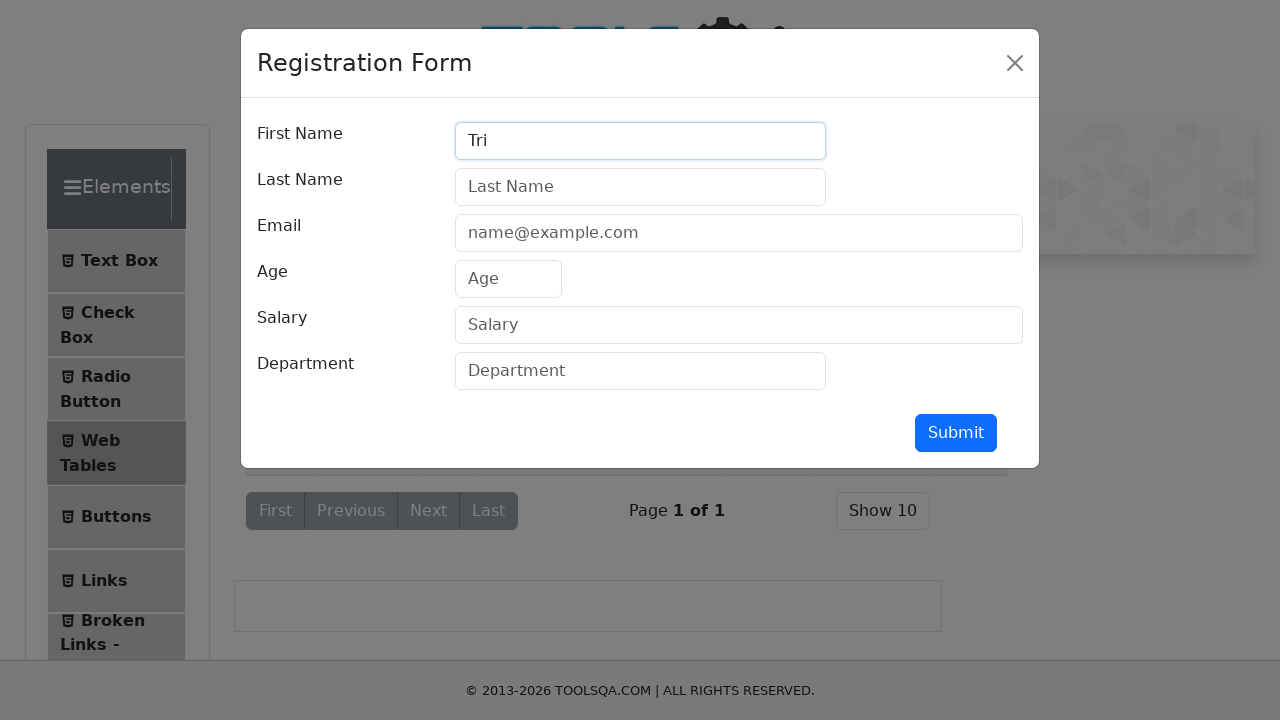

Filled last name field with 'Handoko' on #lastName
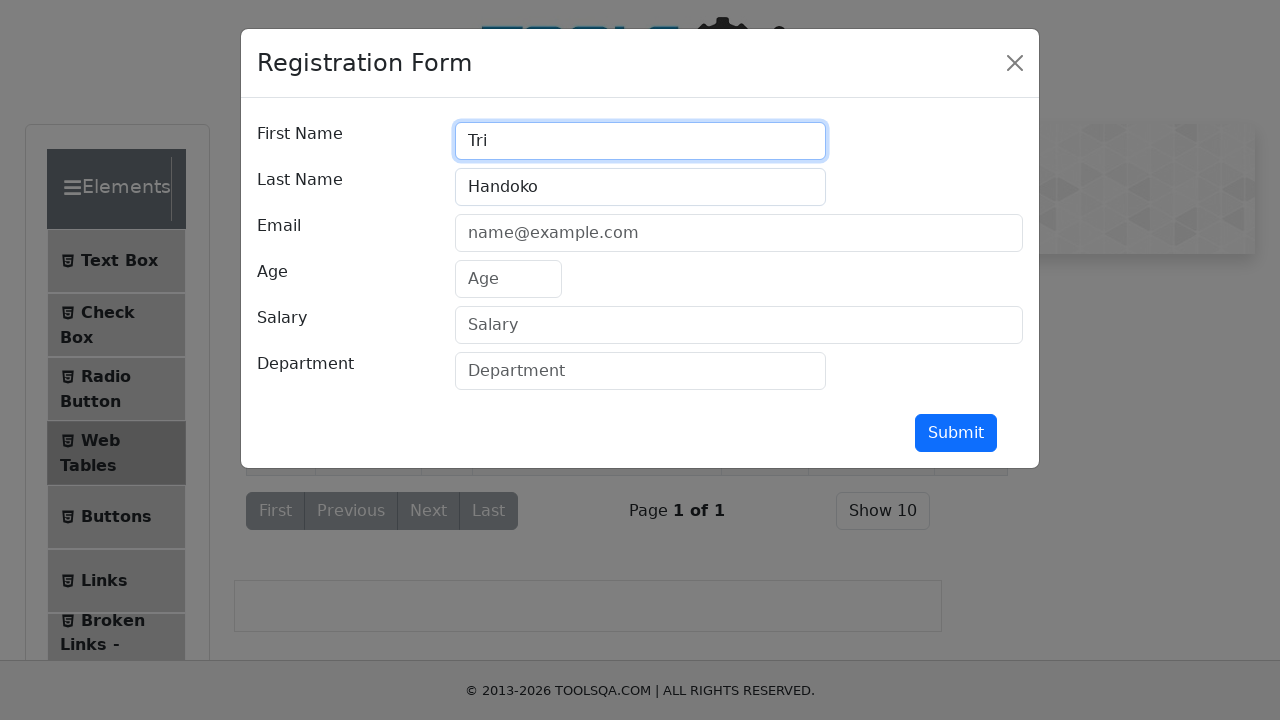

Filled email field with 'kokotri@gmail.com' on #userEmail
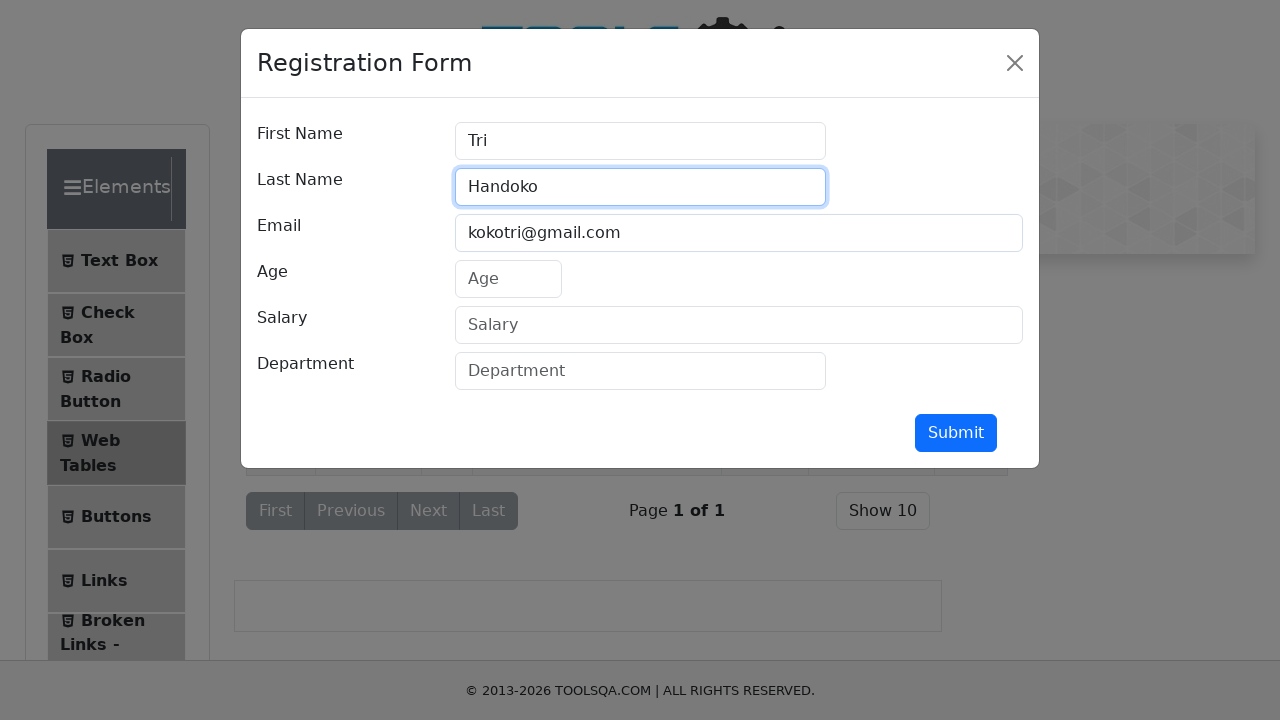

Filled age field with '28' on #age
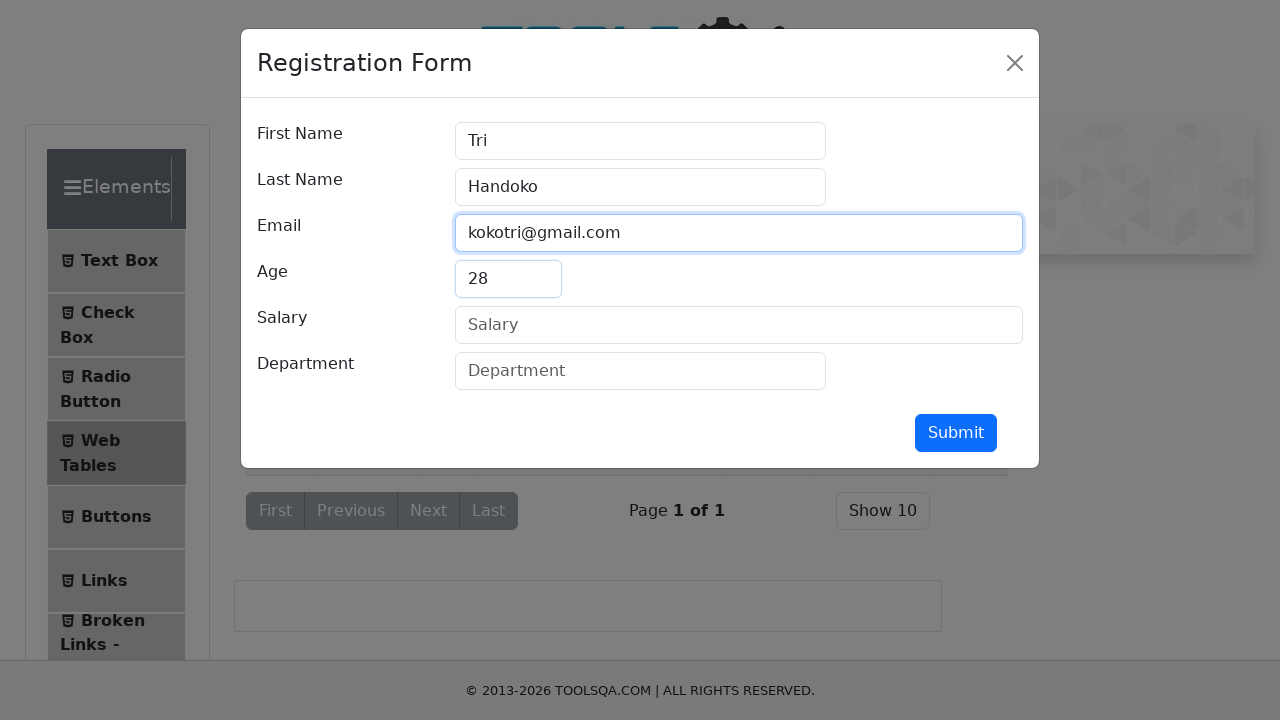

Filled salary field with '8000000' on #salary
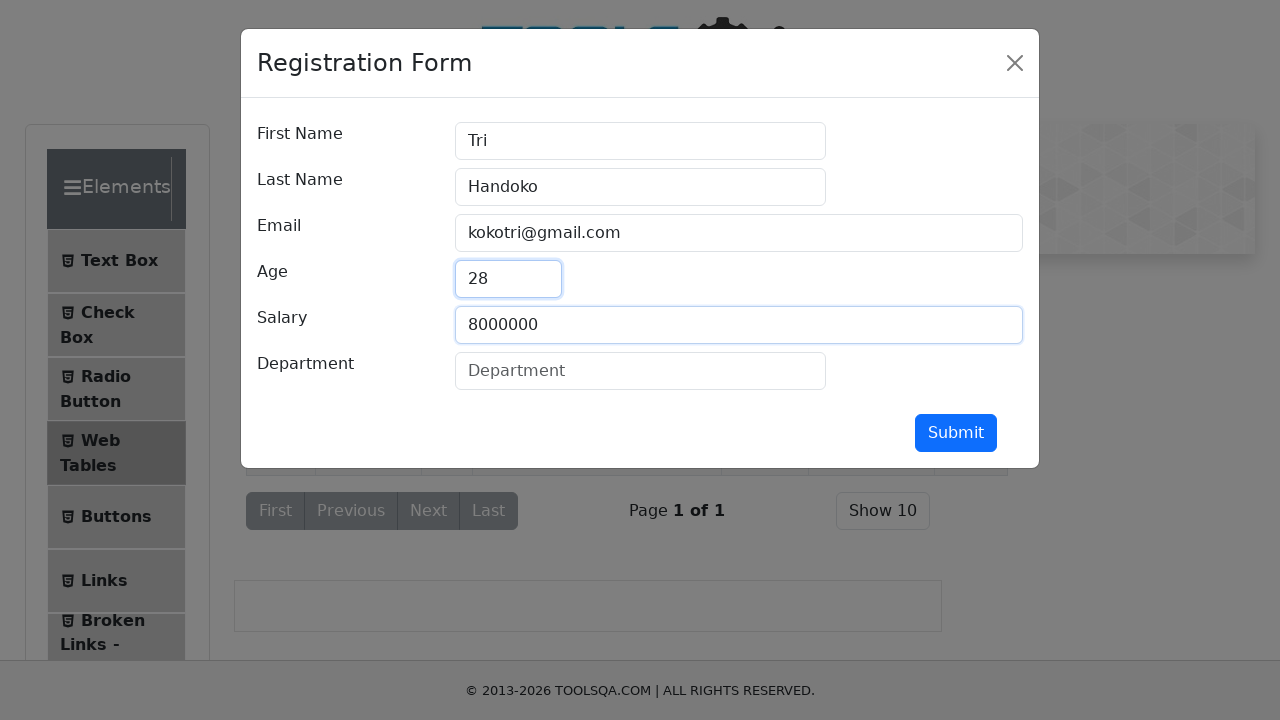

Filled department field with 'BE' on #department
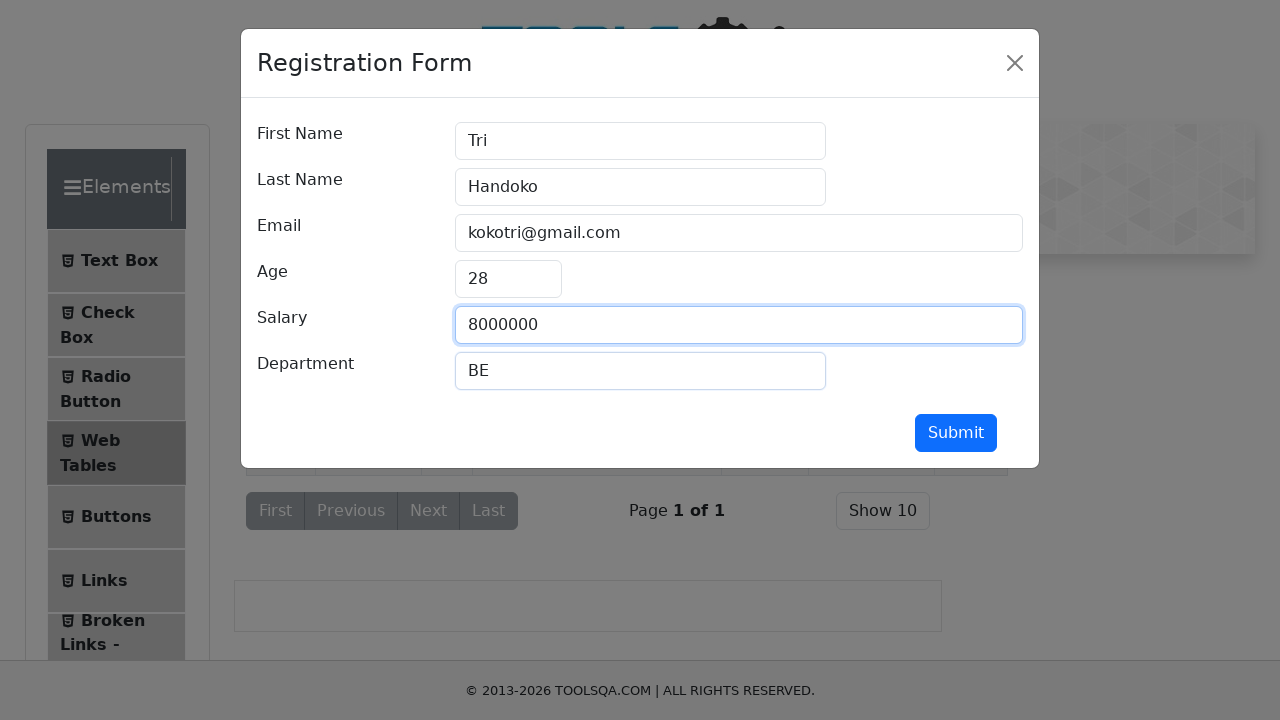

Submitted the form to add staff member Tri Handoko at (956, 433) on #submit
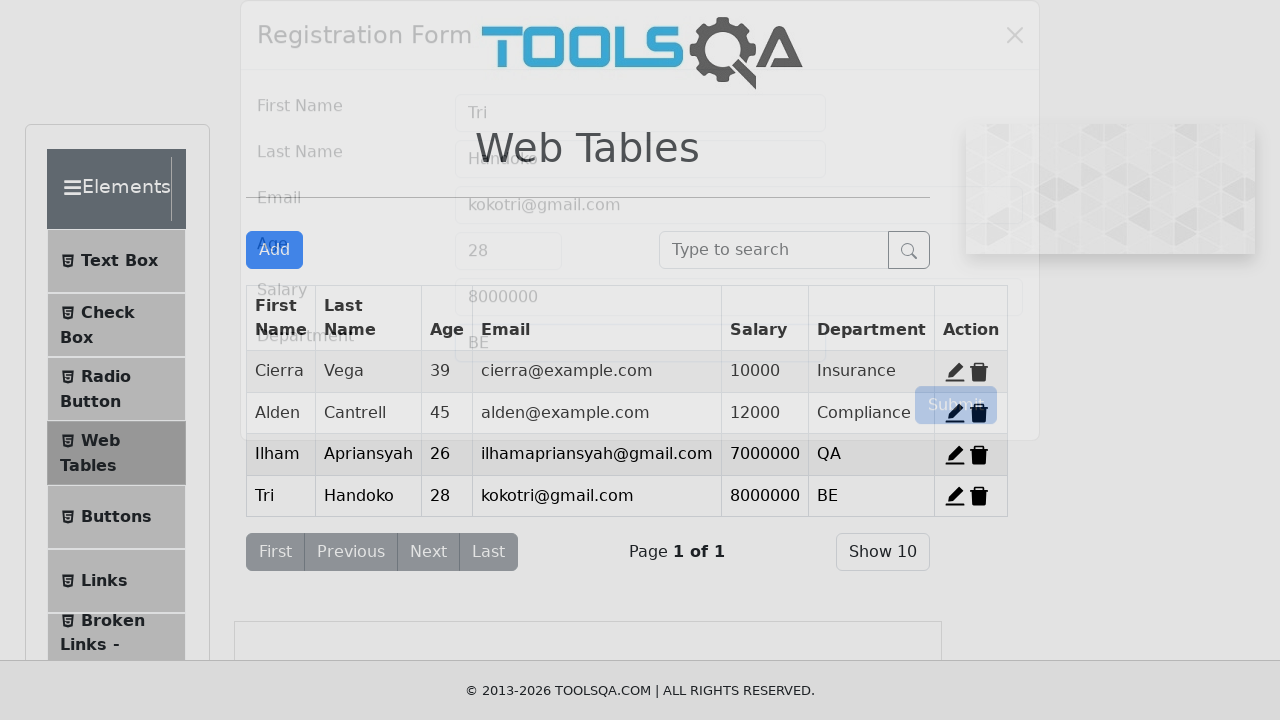

Clicked 'Add New Record' button to add Bagus Lazuardi at (274, 250) on #addNewRecordButton
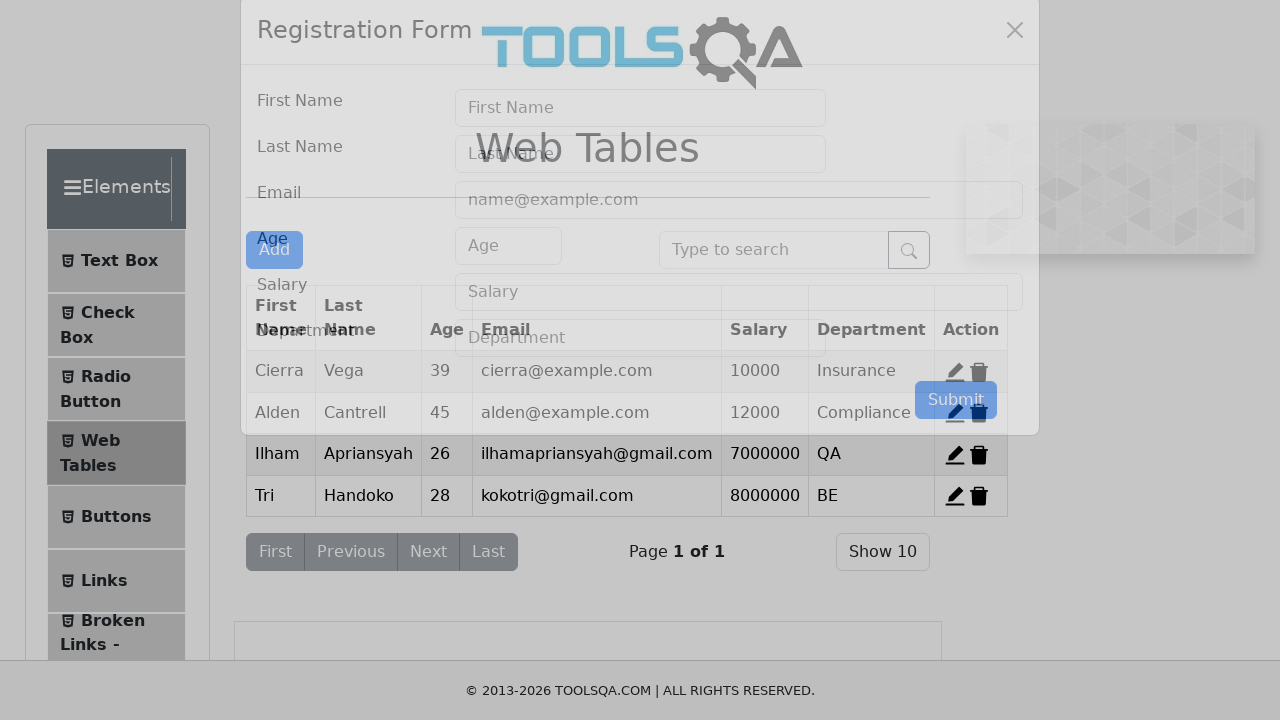

Modal form appeared and submit button is visible
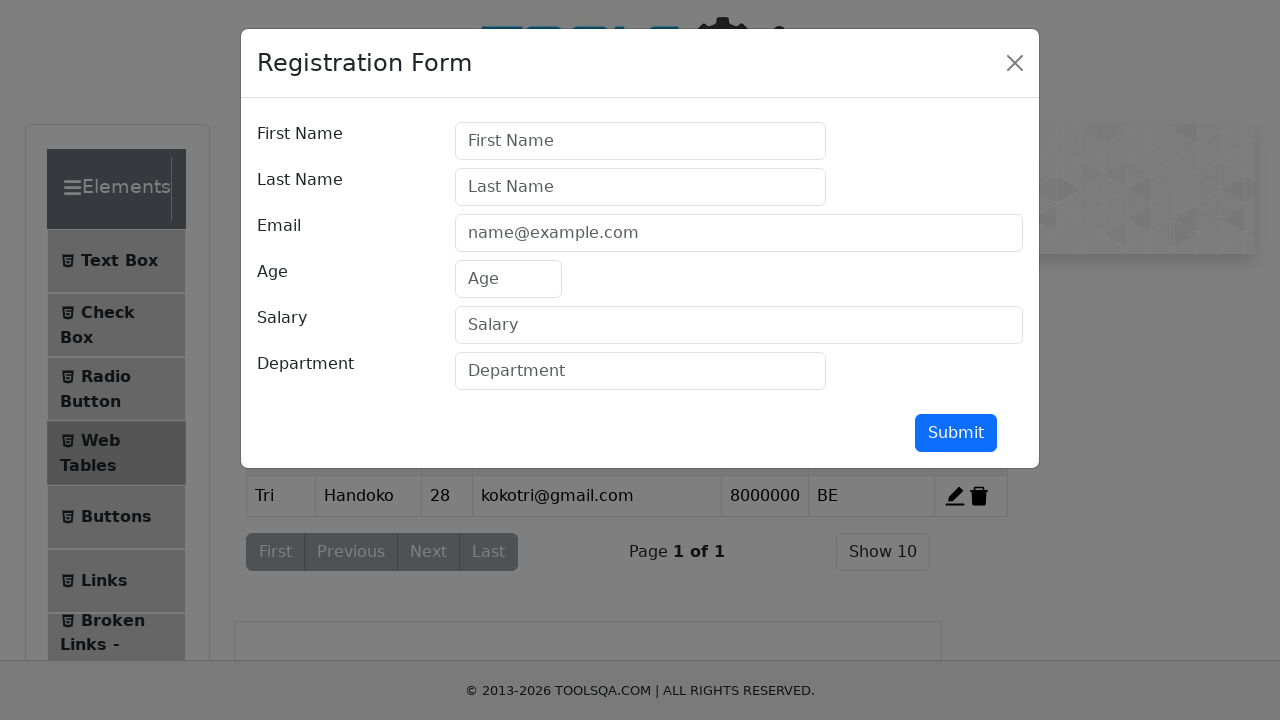

Filled first name field with 'Bagus' on #firstName
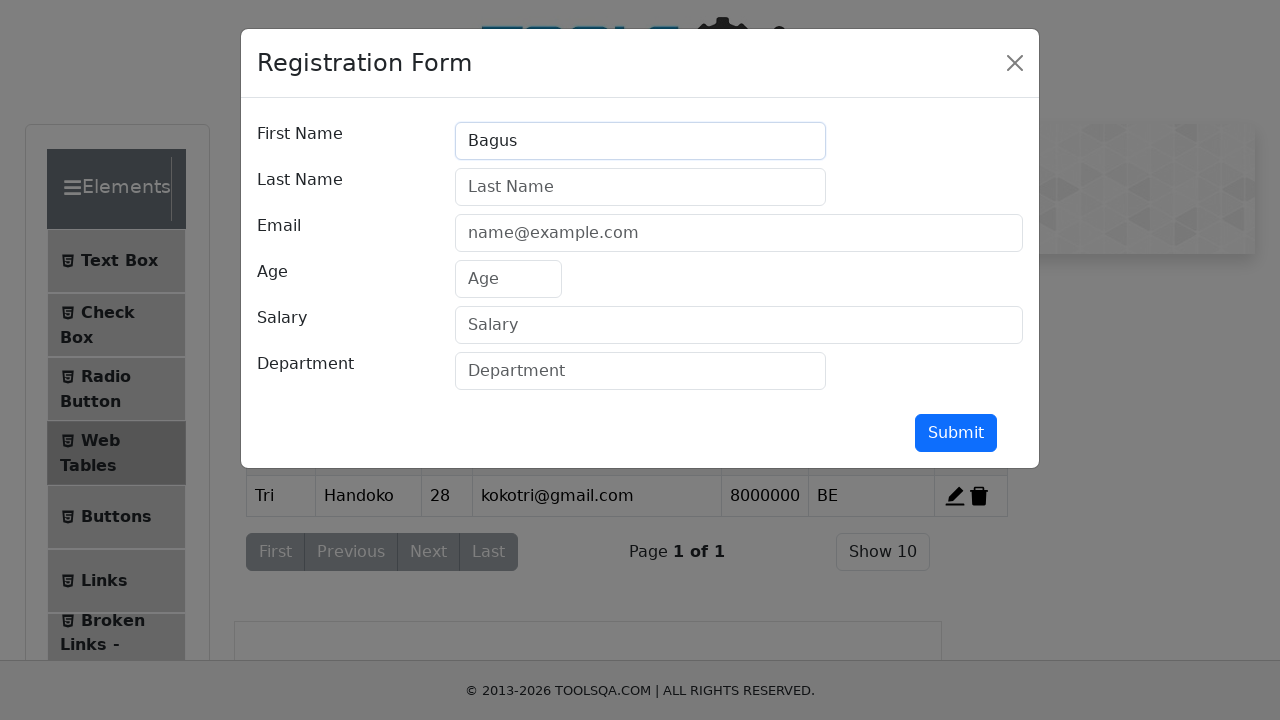

Filled last name field with 'Lazuardi' on #lastName
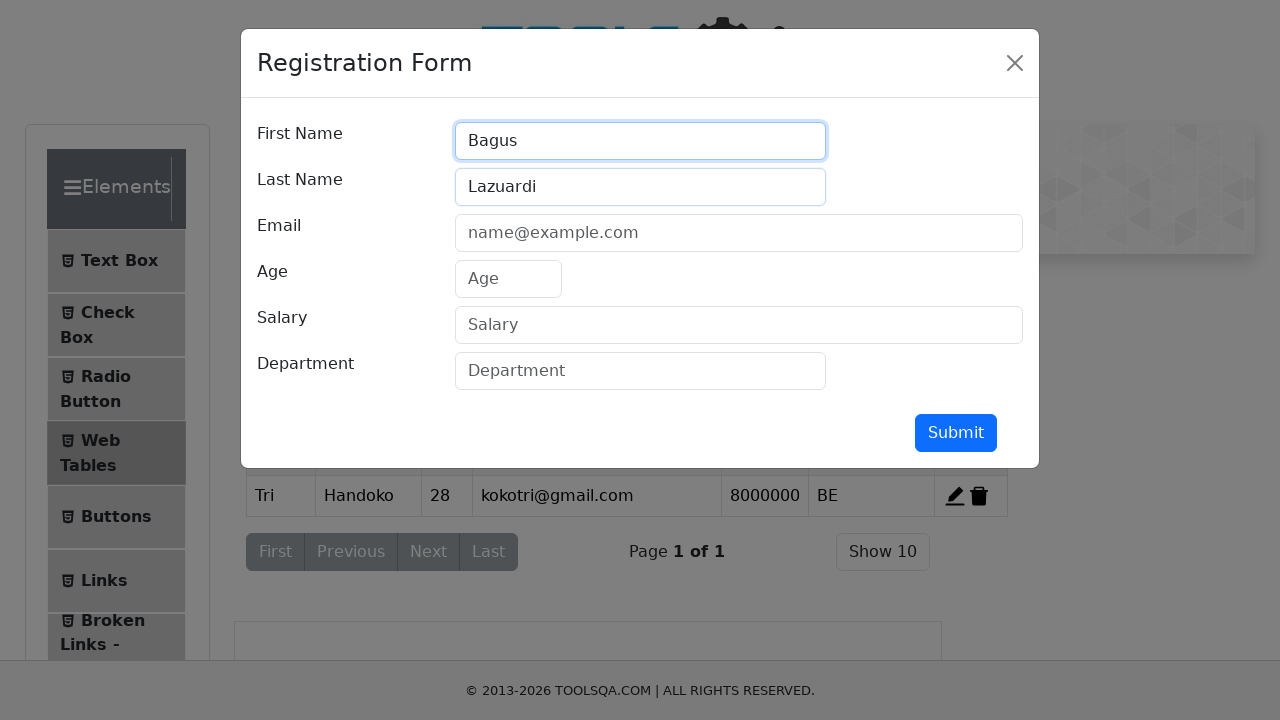

Filled email field with 'lazuardibagus@gmail.com' on #userEmail
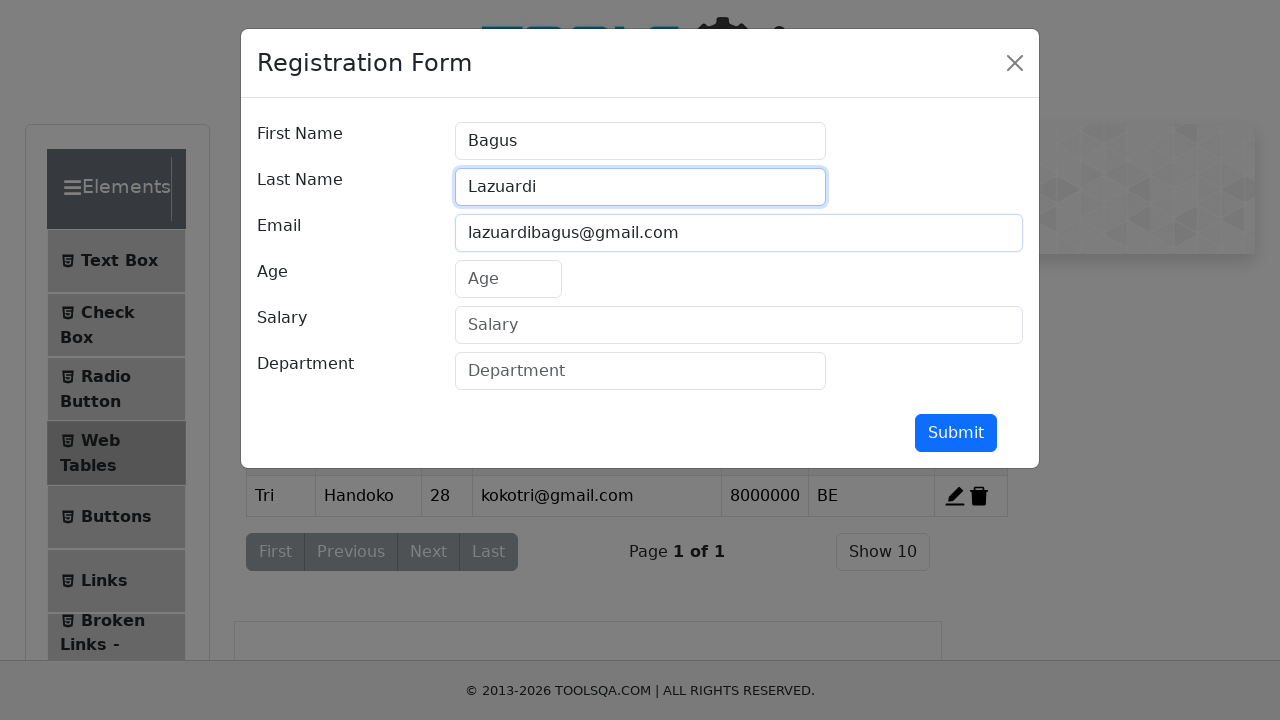

Filled age field with '26' on #age
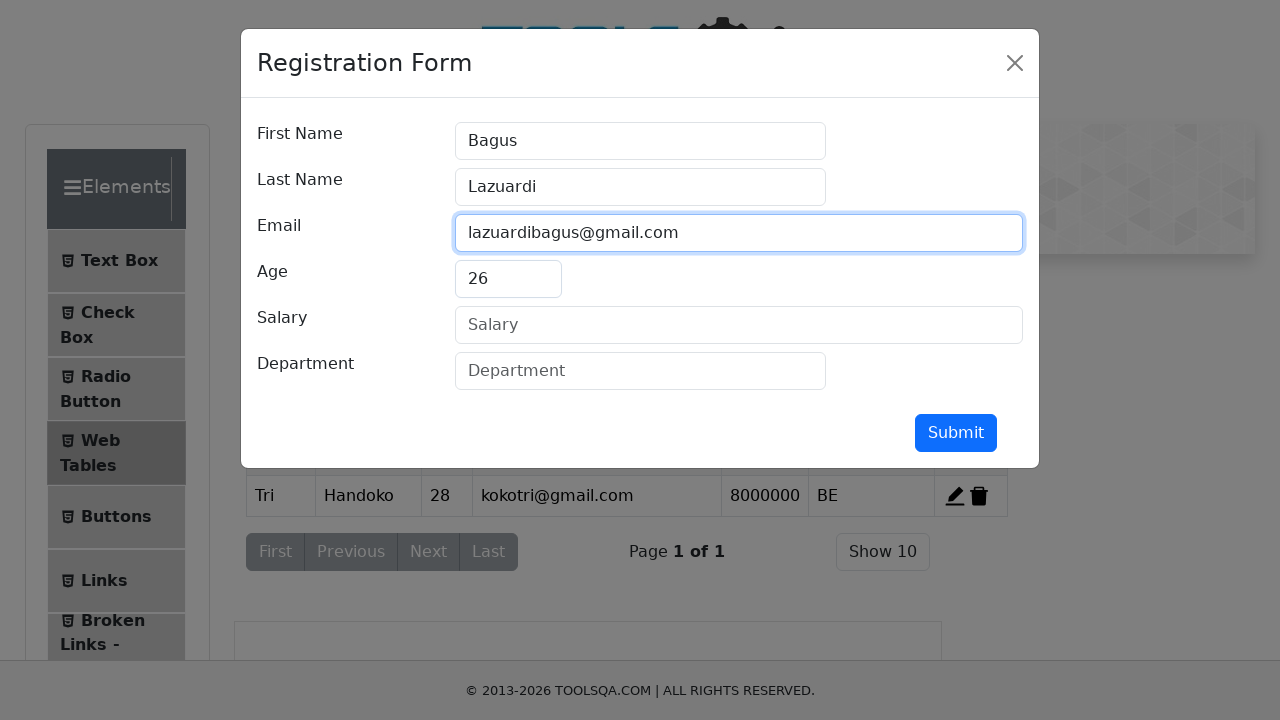

Filled salary field with '6000000' on #salary
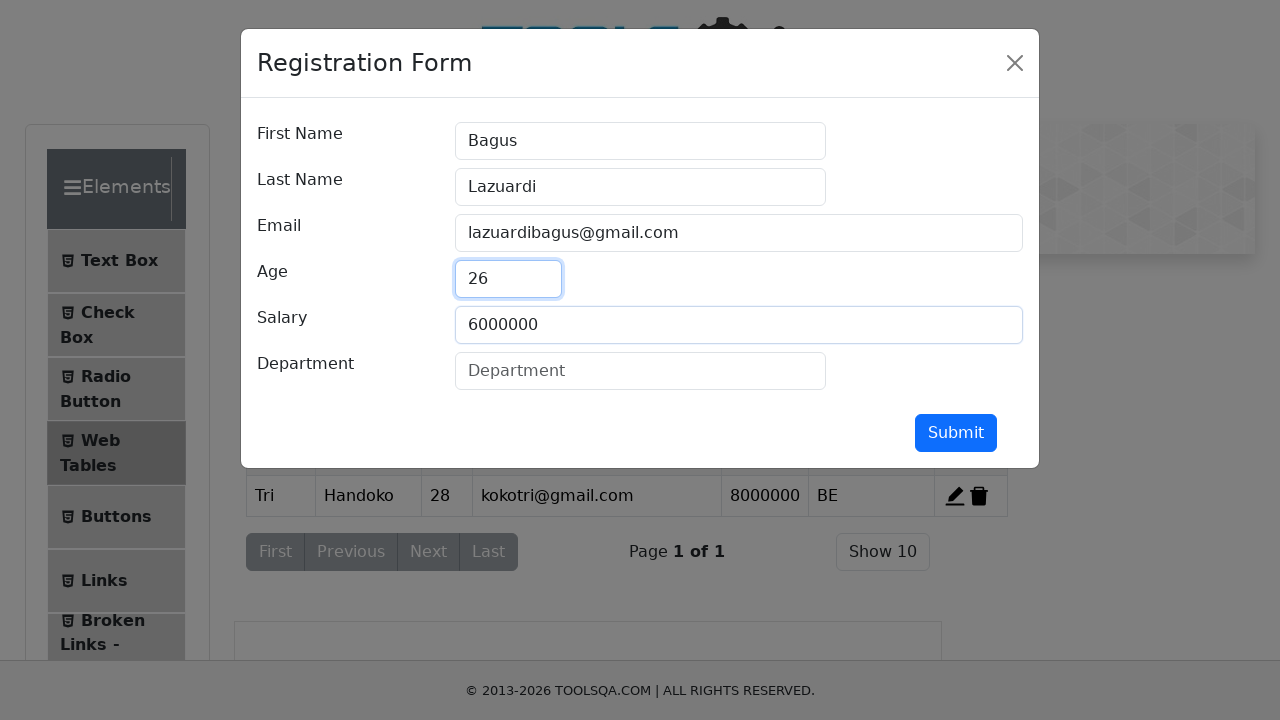

Filled department field with 'FE' on #department
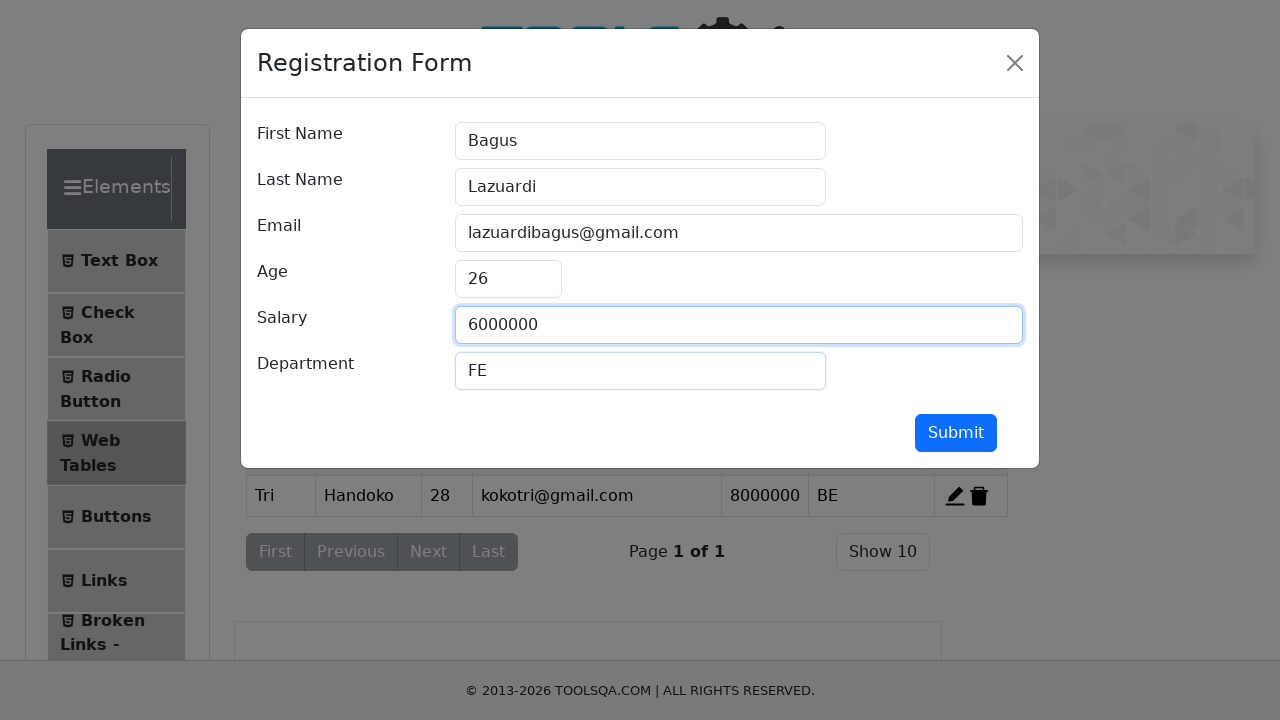

Submitted the form to add staff member Bagus Lazuardi at (956, 433) on #submit
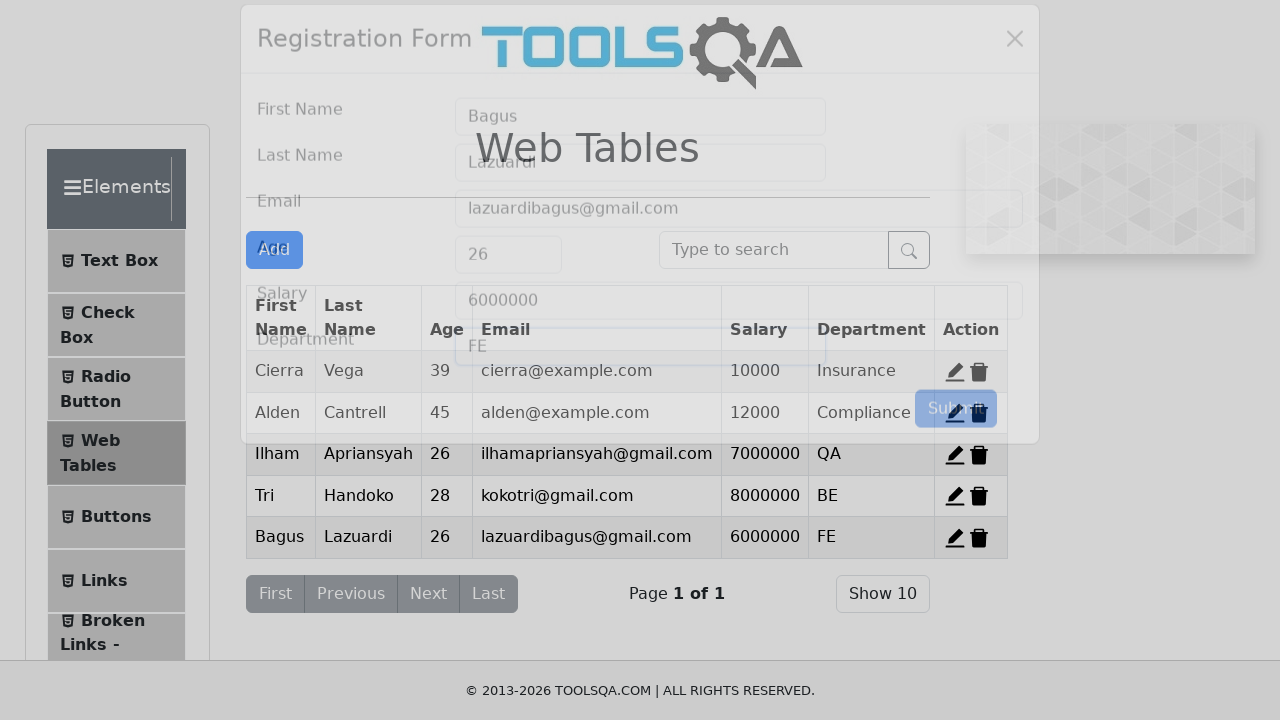

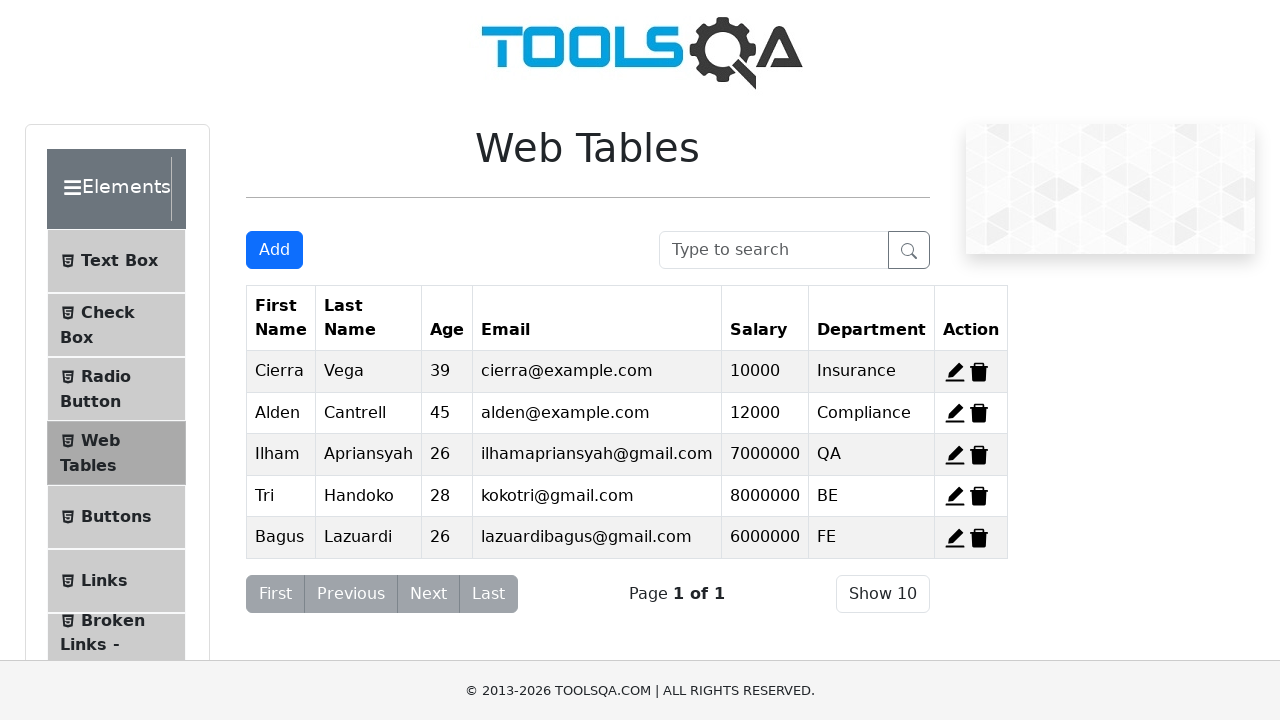